Tests scrolling to an element, hovering over it, and clicking a link in the hover menu

Starting URL: https://www.rahulshettyacademy.com/AutomationPractice/

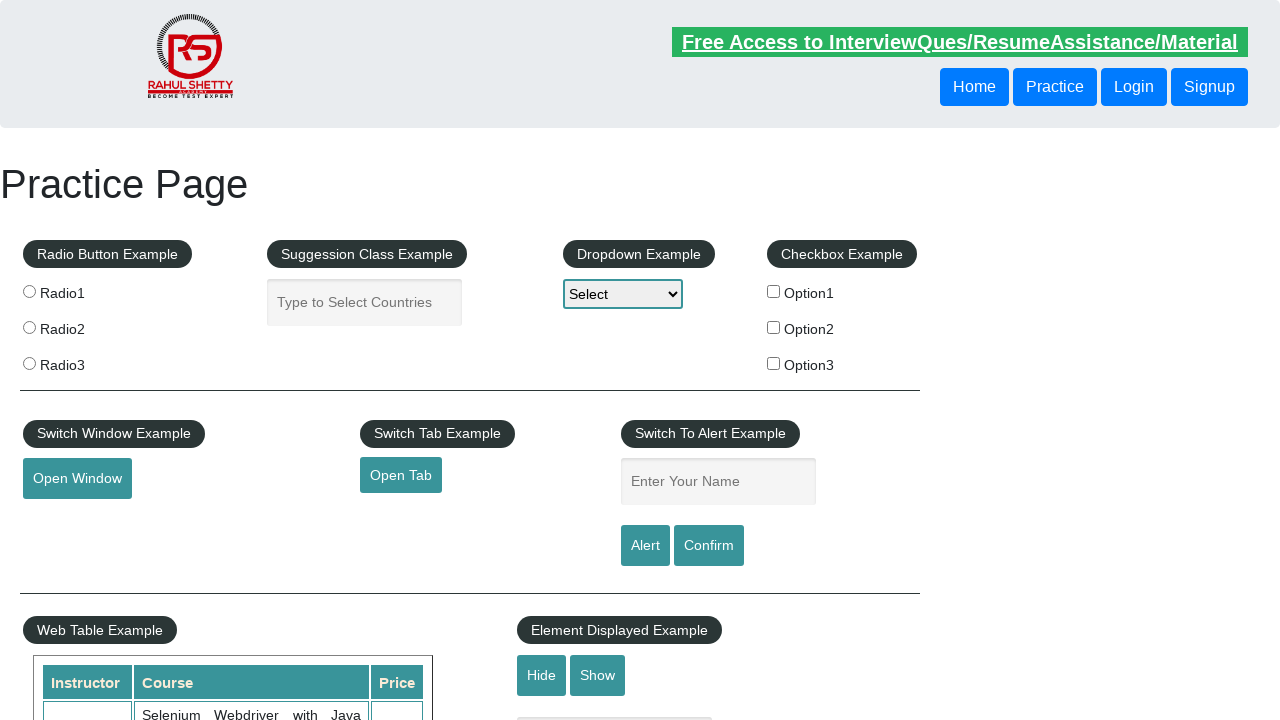

Scrolled to mousehover element
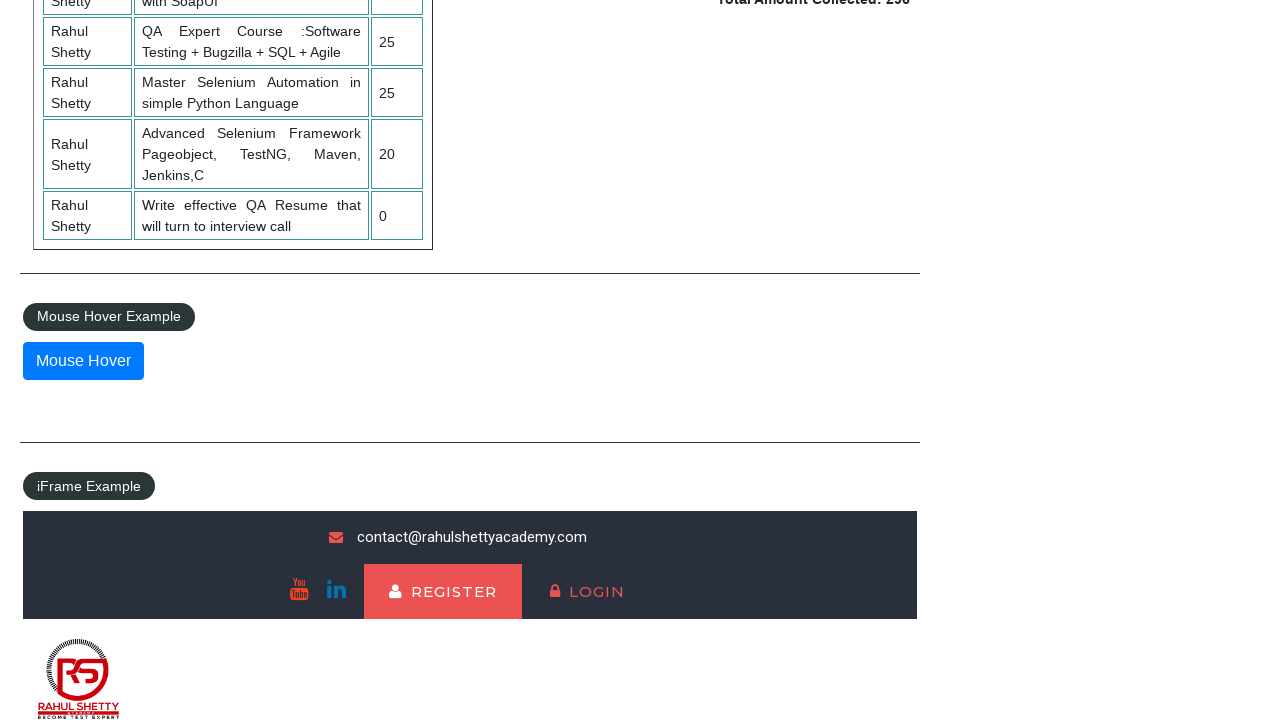

Hovered over mousehover element to reveal menu at (83, 361) on #mousehover
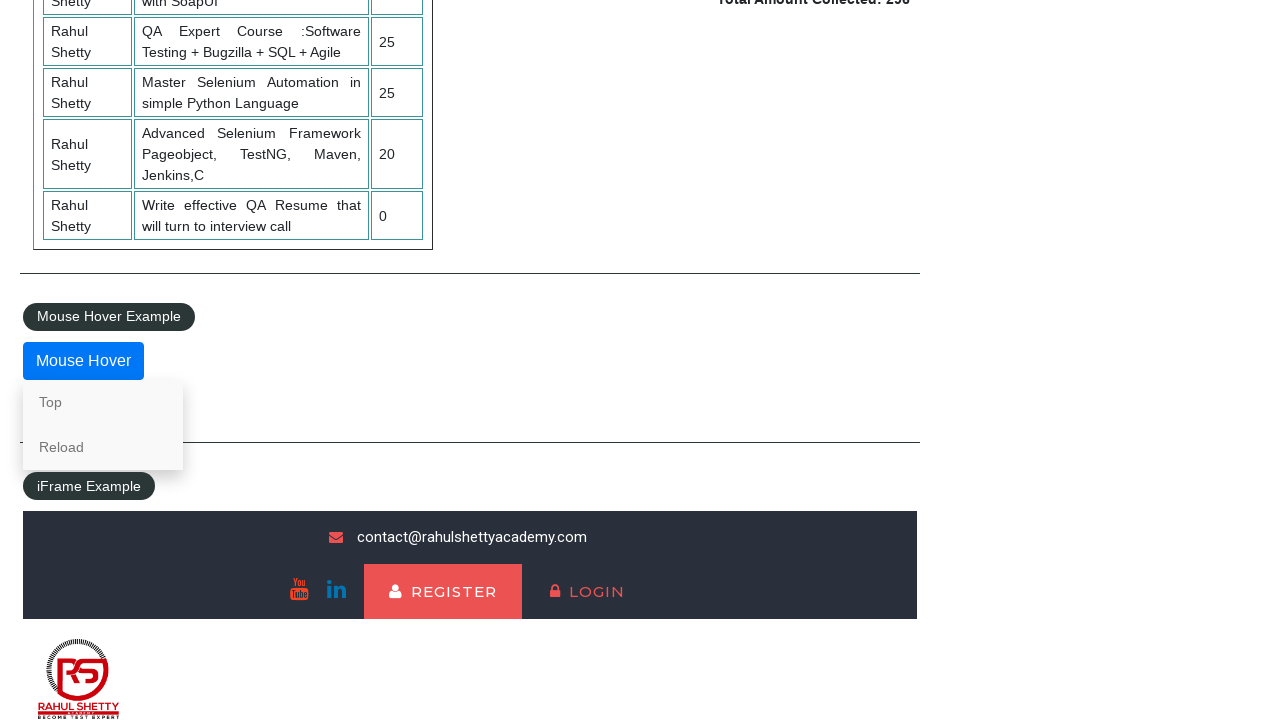

Clicked 'Top' link in hover menu at (103, 402) on text=Top
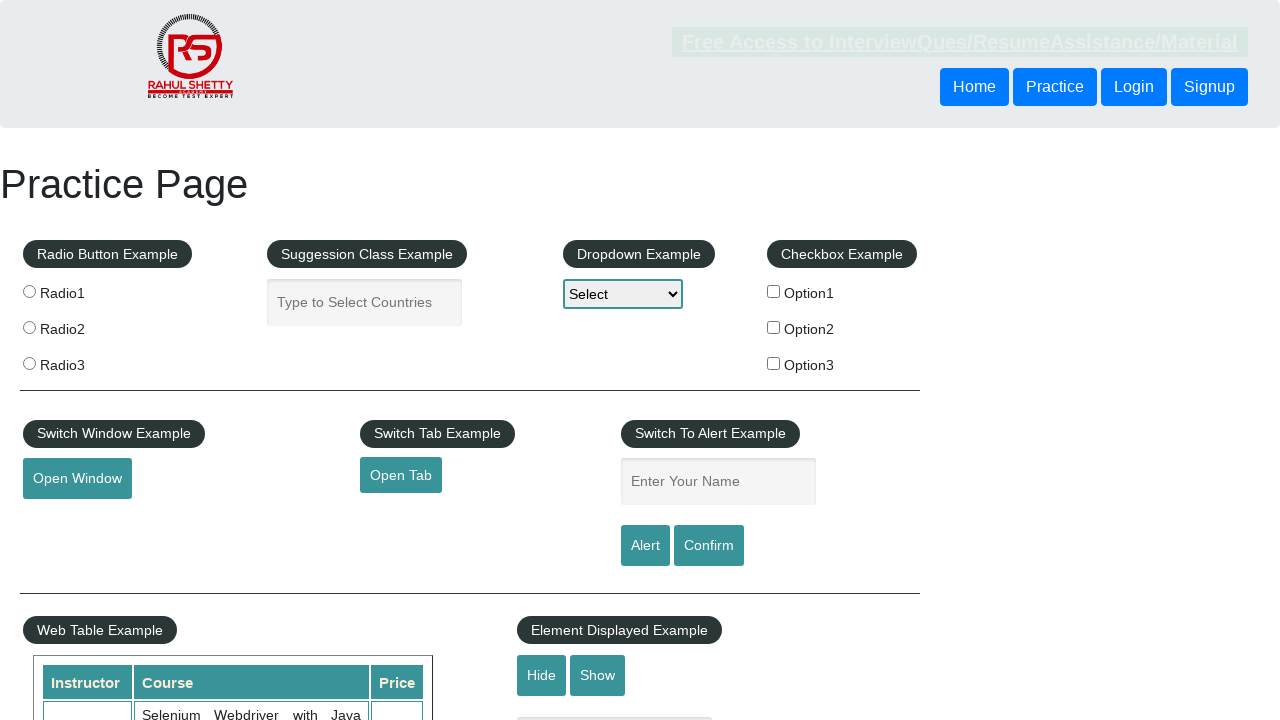

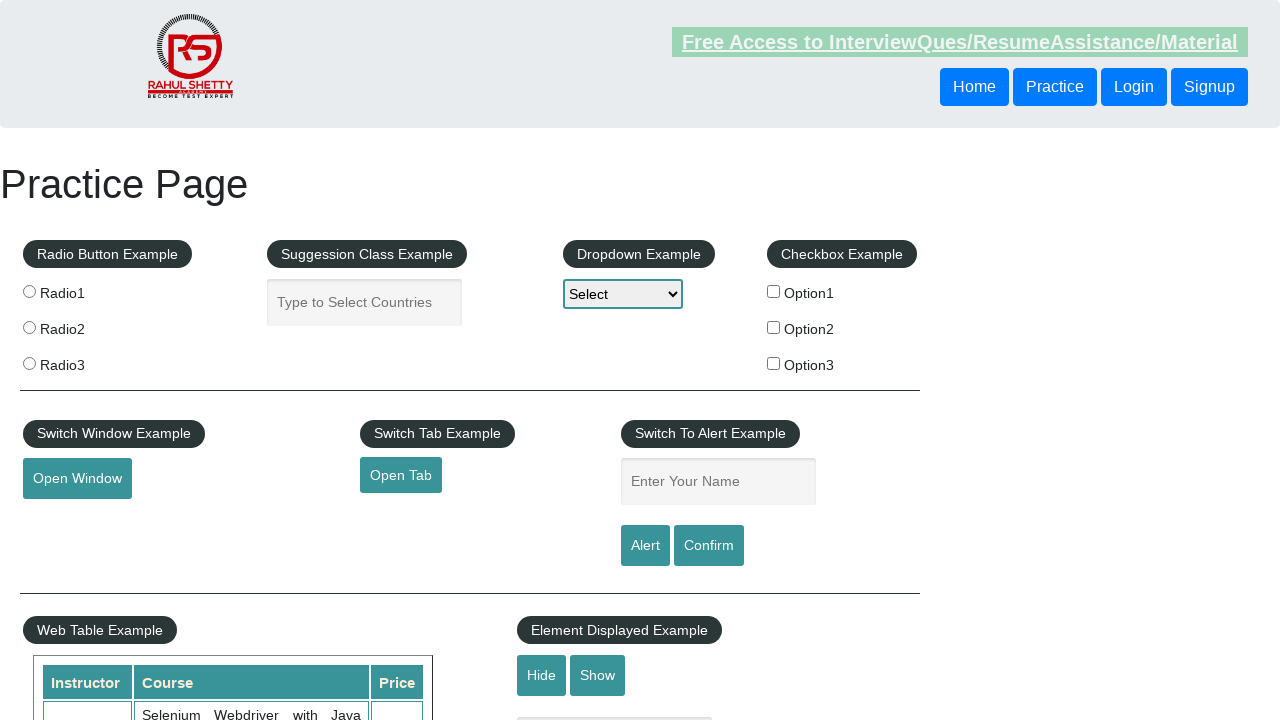